Tests the signature pad functionality by drawing a shape on the canvas using mouse movements, then clicking the Clear button to reset the canvas

Starting URL: http://szimek.github.io/signature_pad/

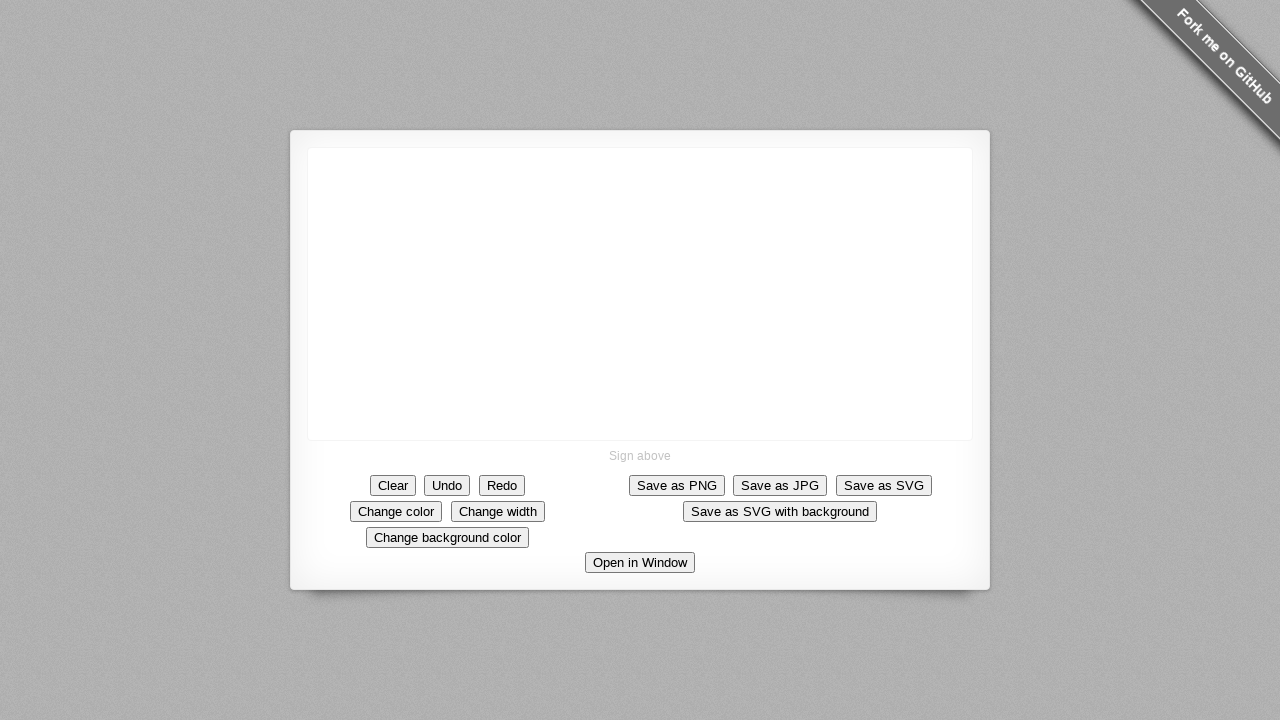

Located canvas element for drawing
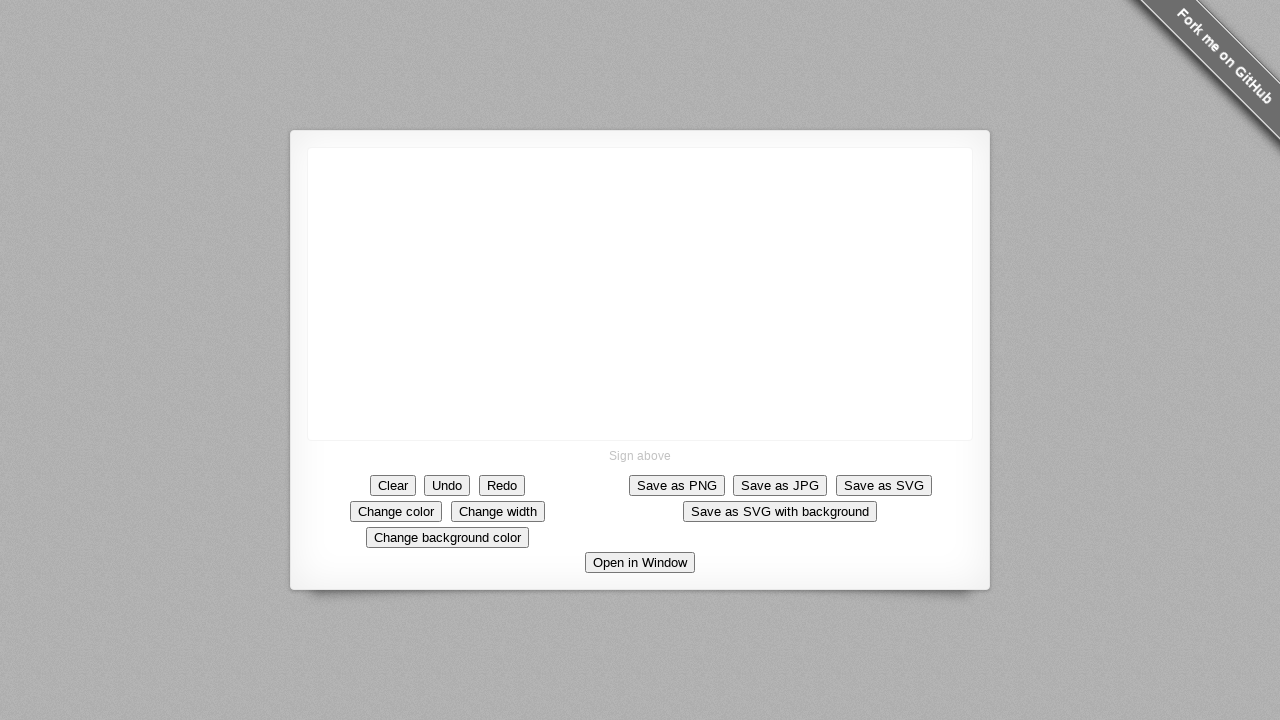

Retrieved canvas bounding box for position calculation
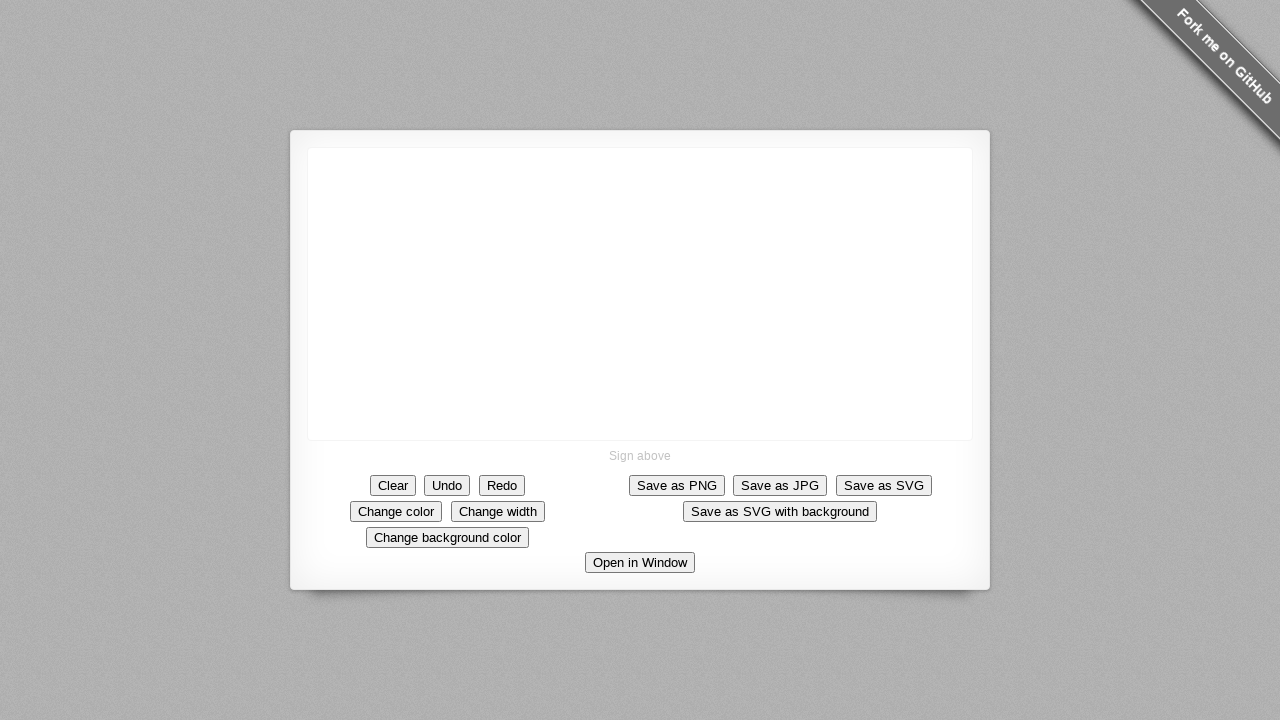

Moved mouse to canvas center at (640, 294)
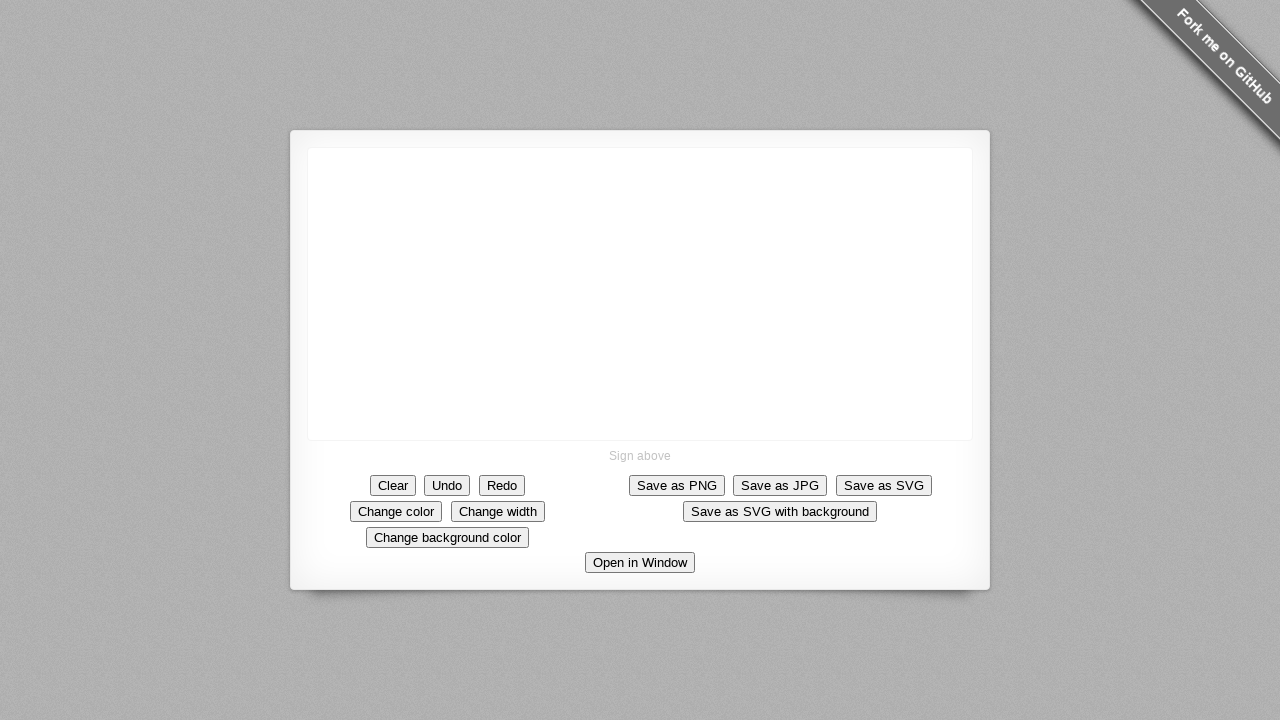

Pressed mouse button down to start drawing at (640, 294)
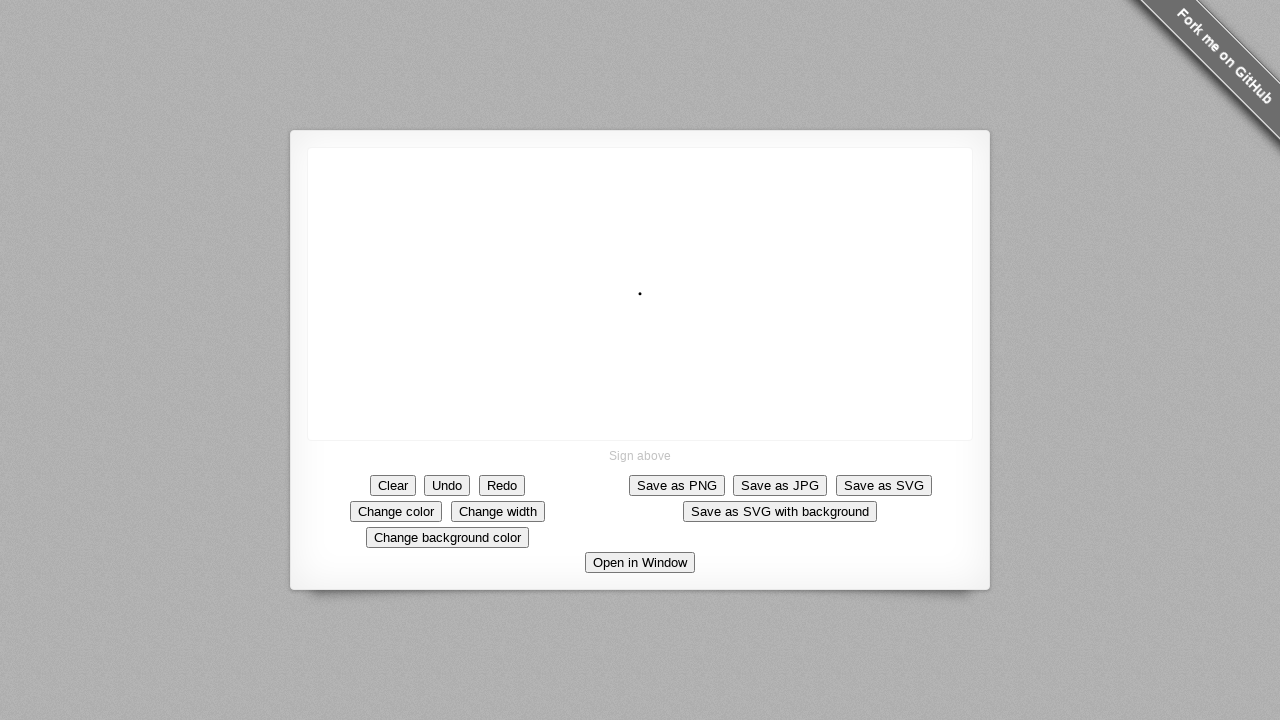

Drew diagonal line moving right and down at (690, 344)
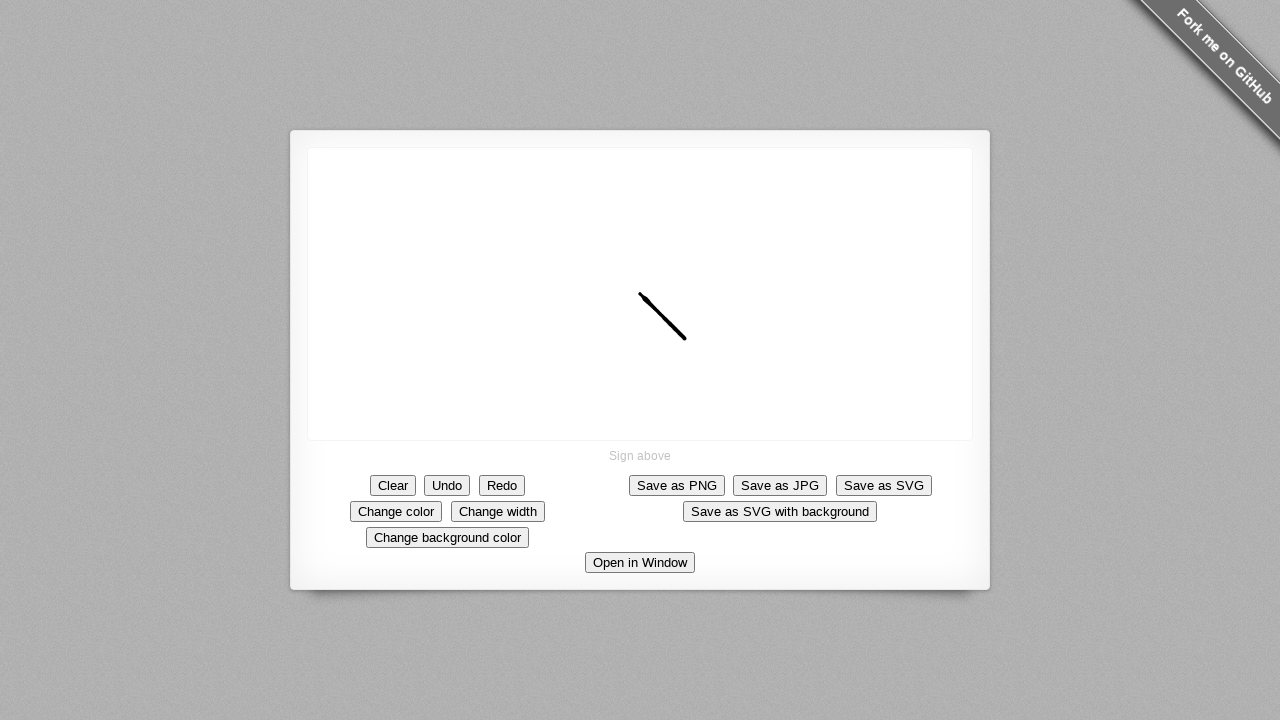

Drew vertical line moving downward at (690, 394)
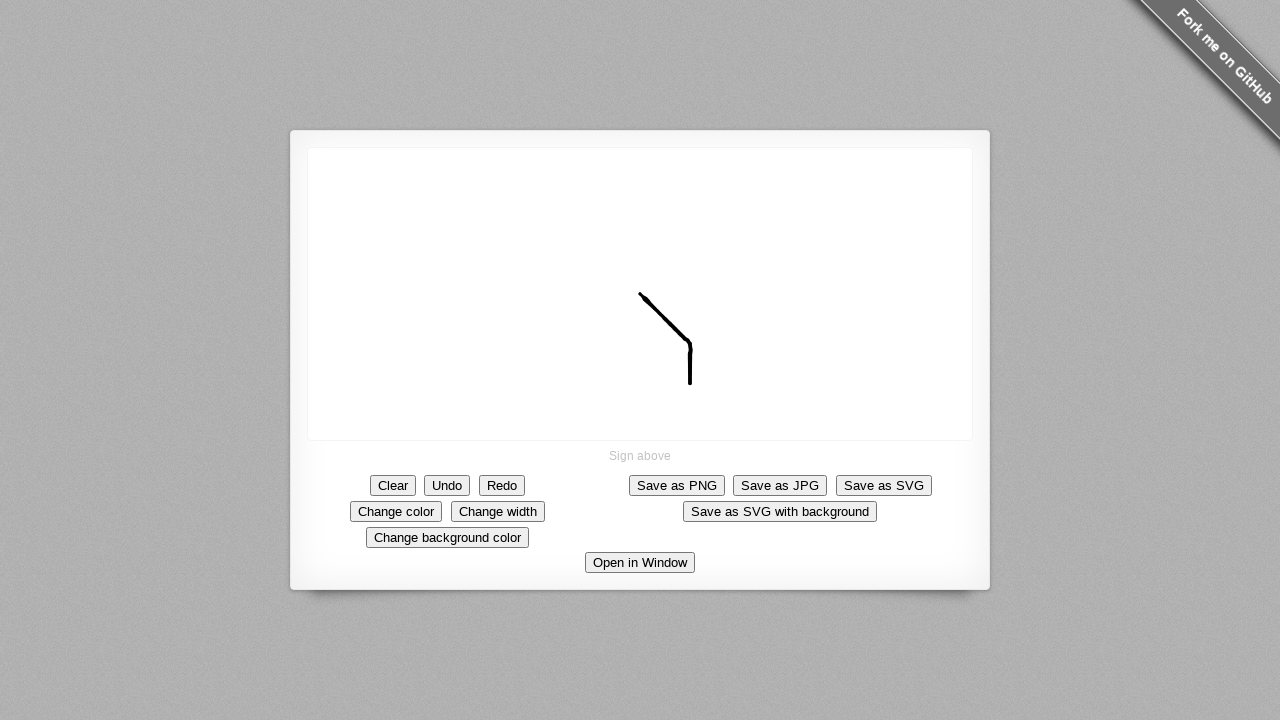

Drew horizontal line moving rightward at (740, 394)
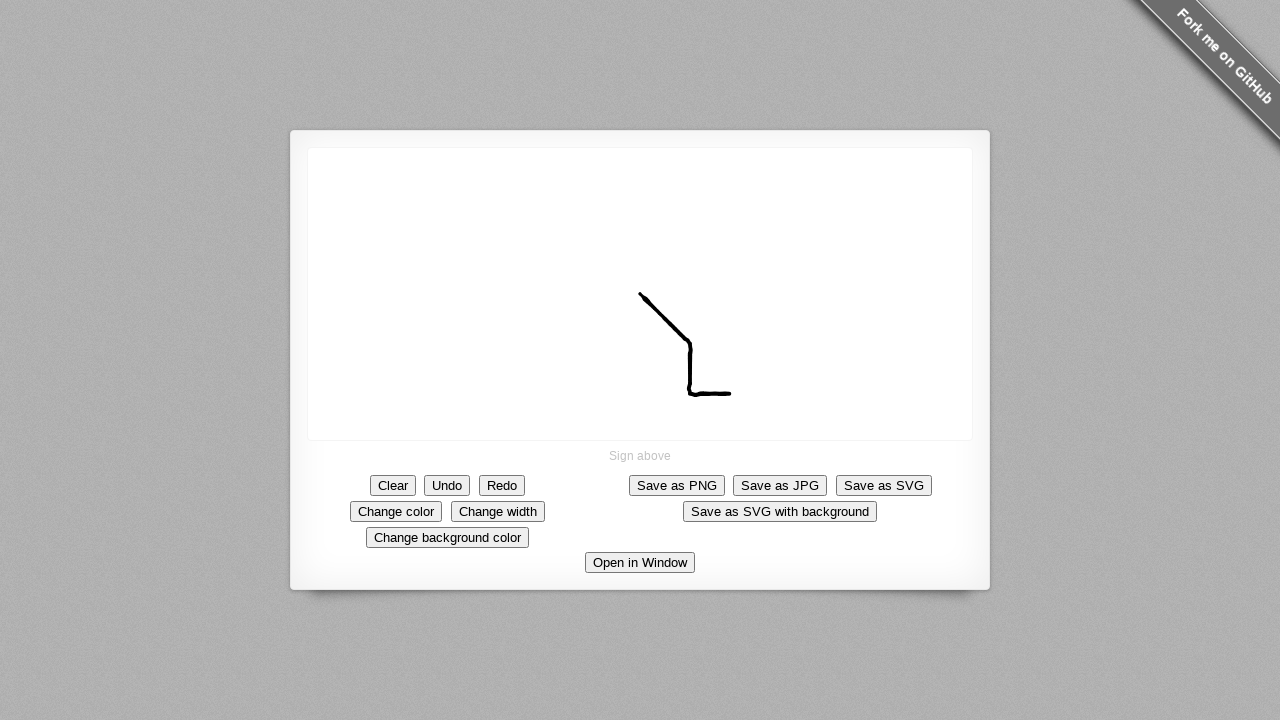

Released mouse button to finish drawing at (740, 394)
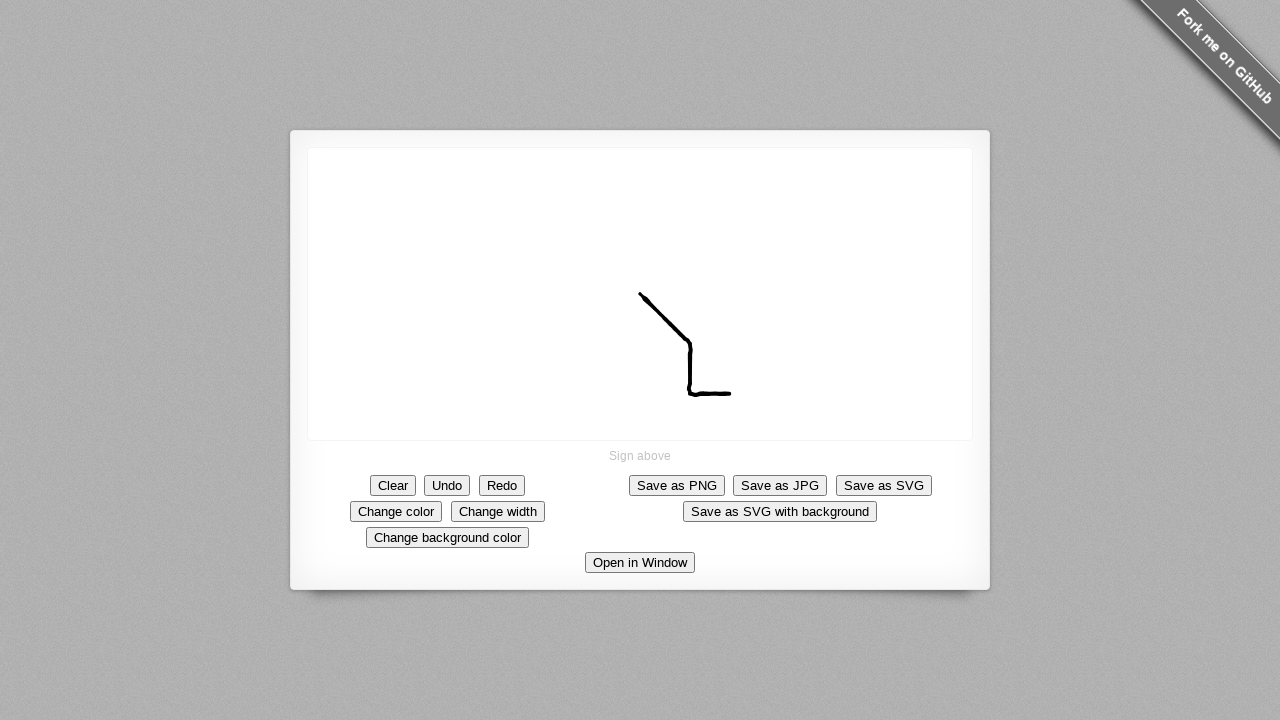

Clicked Clear button to reset canvas at (393, 485) on xpath=//*[text()='Clear']
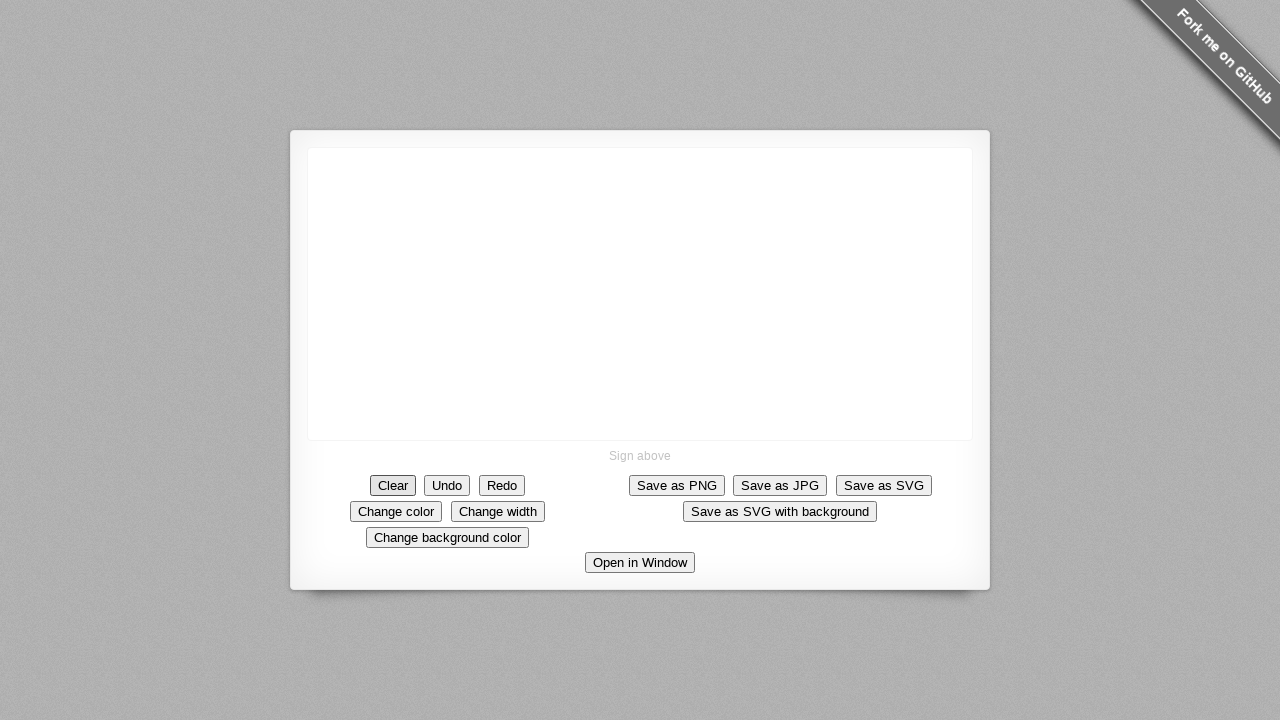

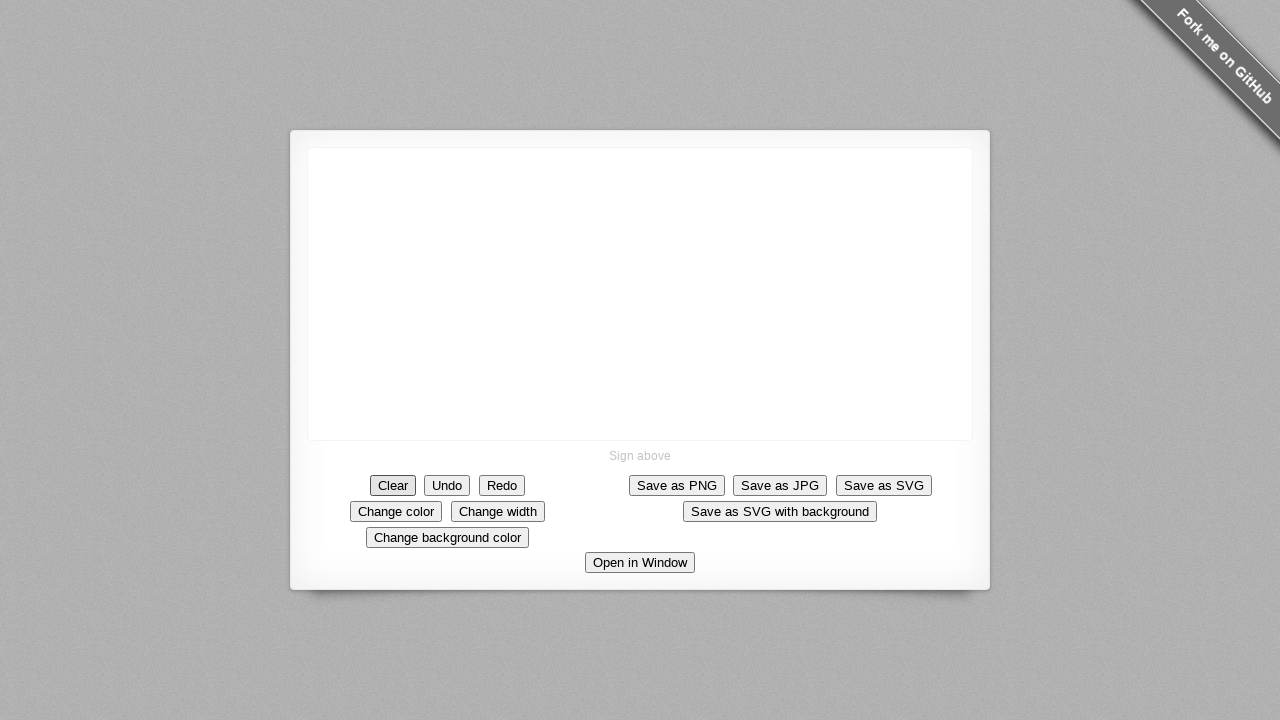